Extracts numerical values from the third column of a web table and calculates their sum

Starting URL: https://rahulshettyacademy.com/AutomationPractice/

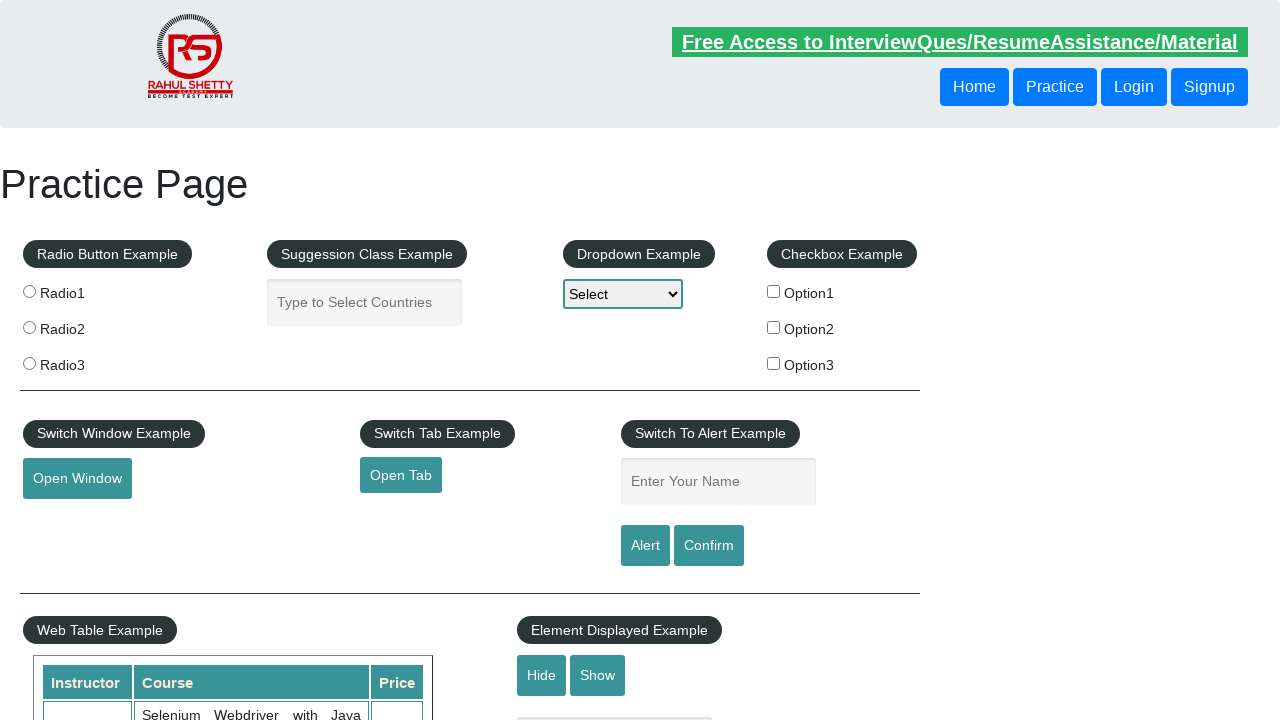

Navigated to AutomationPractice page
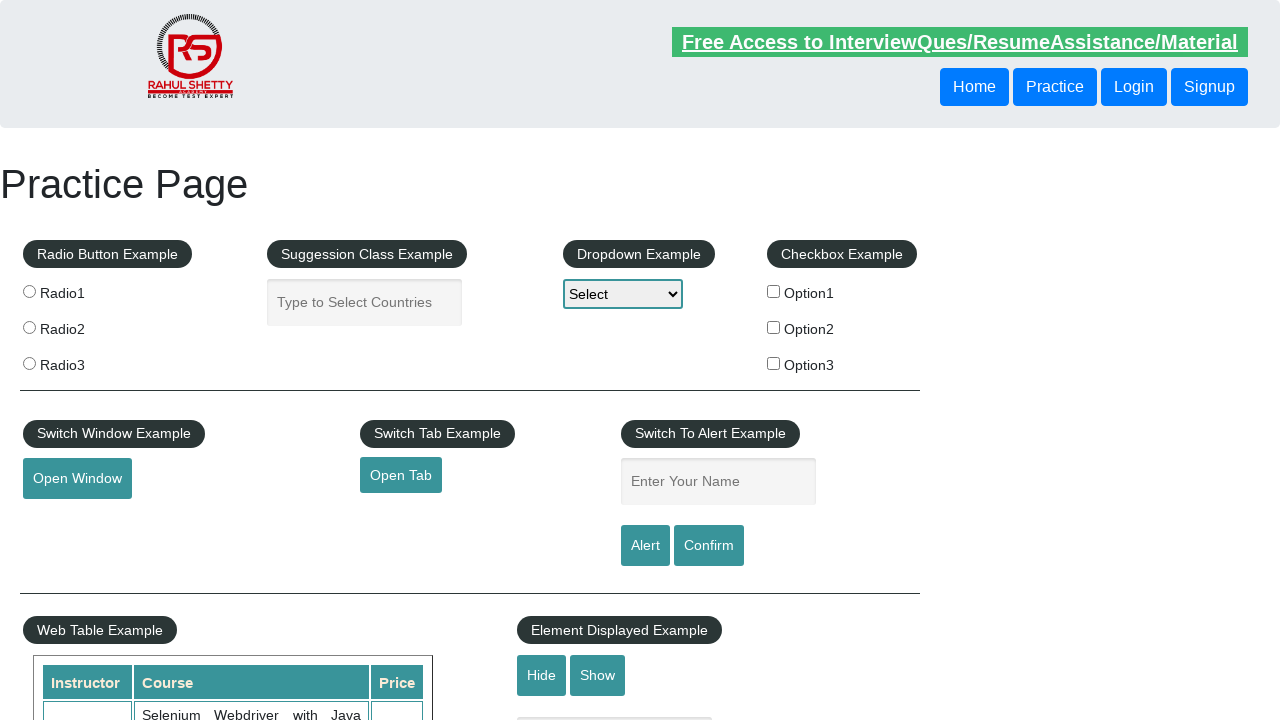

Located all cells in the third column of the web table
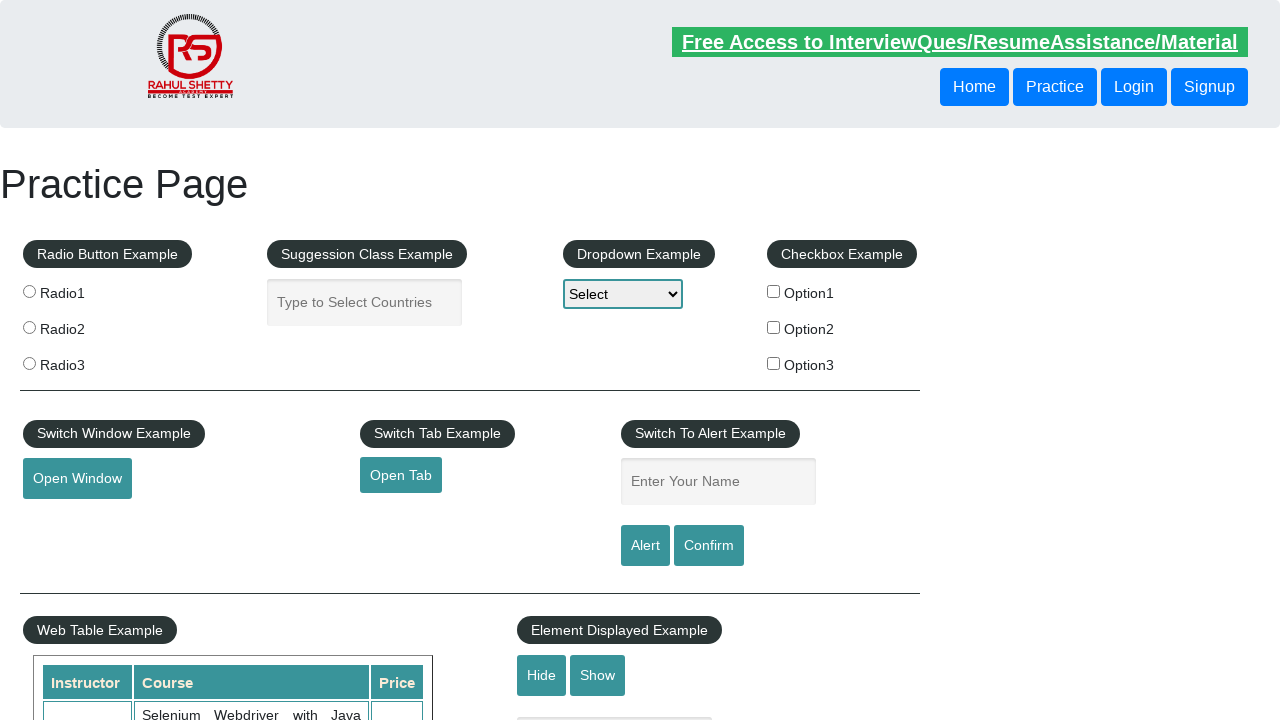

Extracted numerical value 30 from table cell
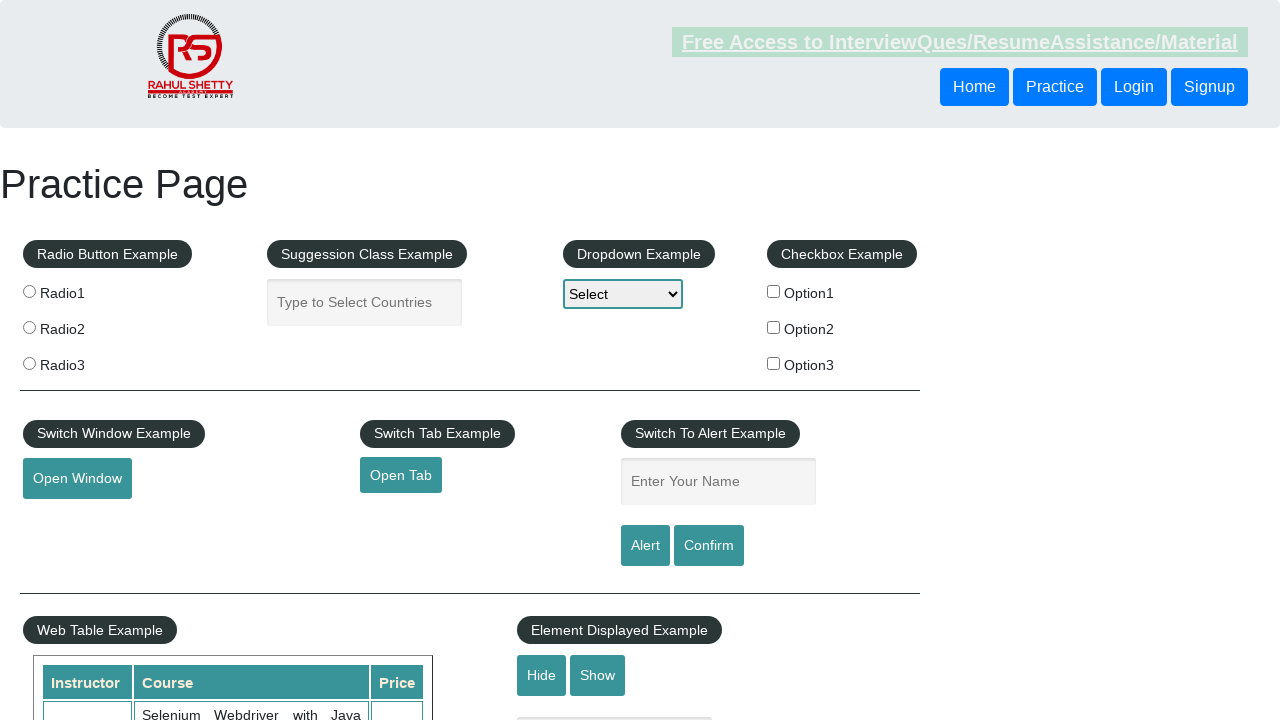

Extracted numerical value 25 from table cell
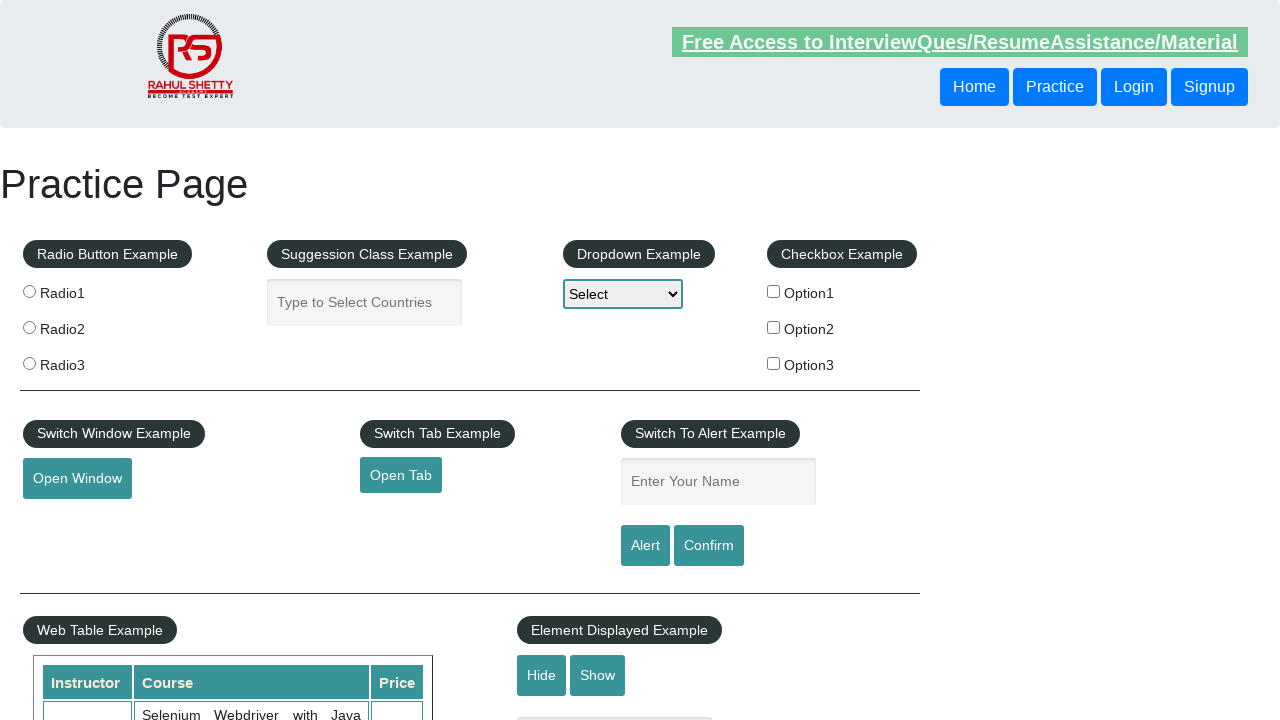

Extracted numerical value 30 from table cell
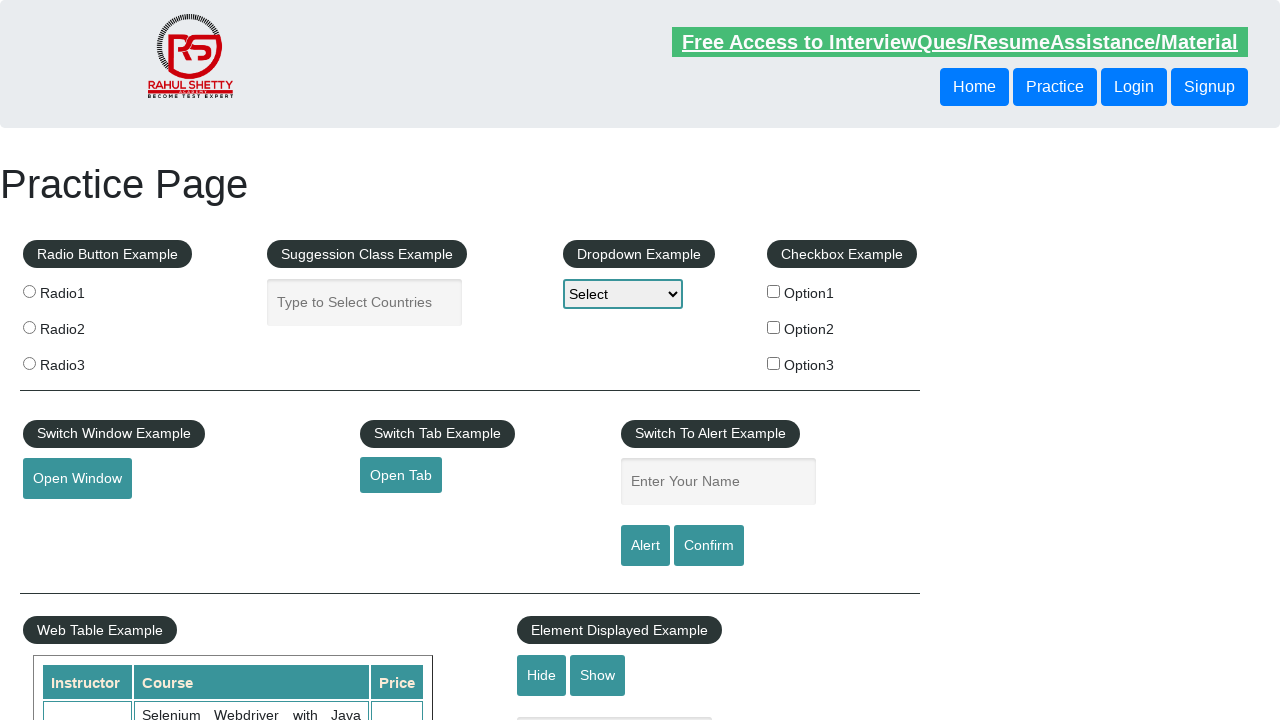

Extracted numerical value 20 from table cell
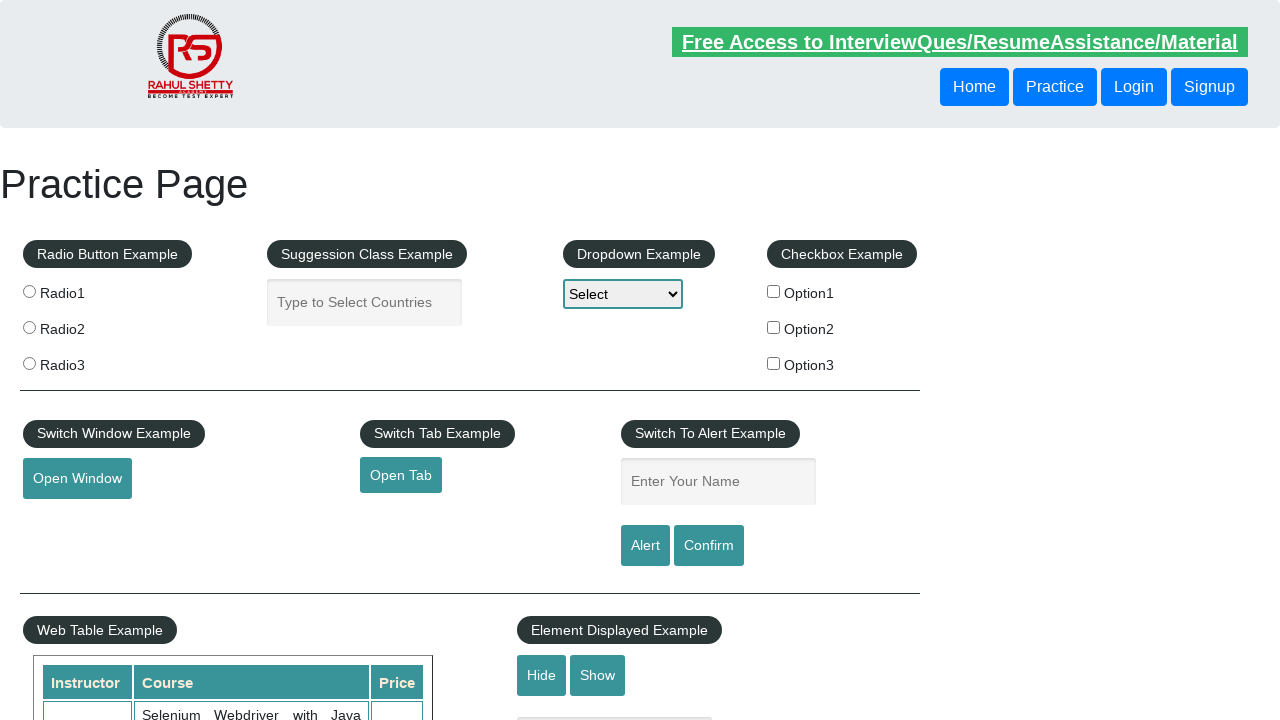

Extracted numerical value 25 from table cell
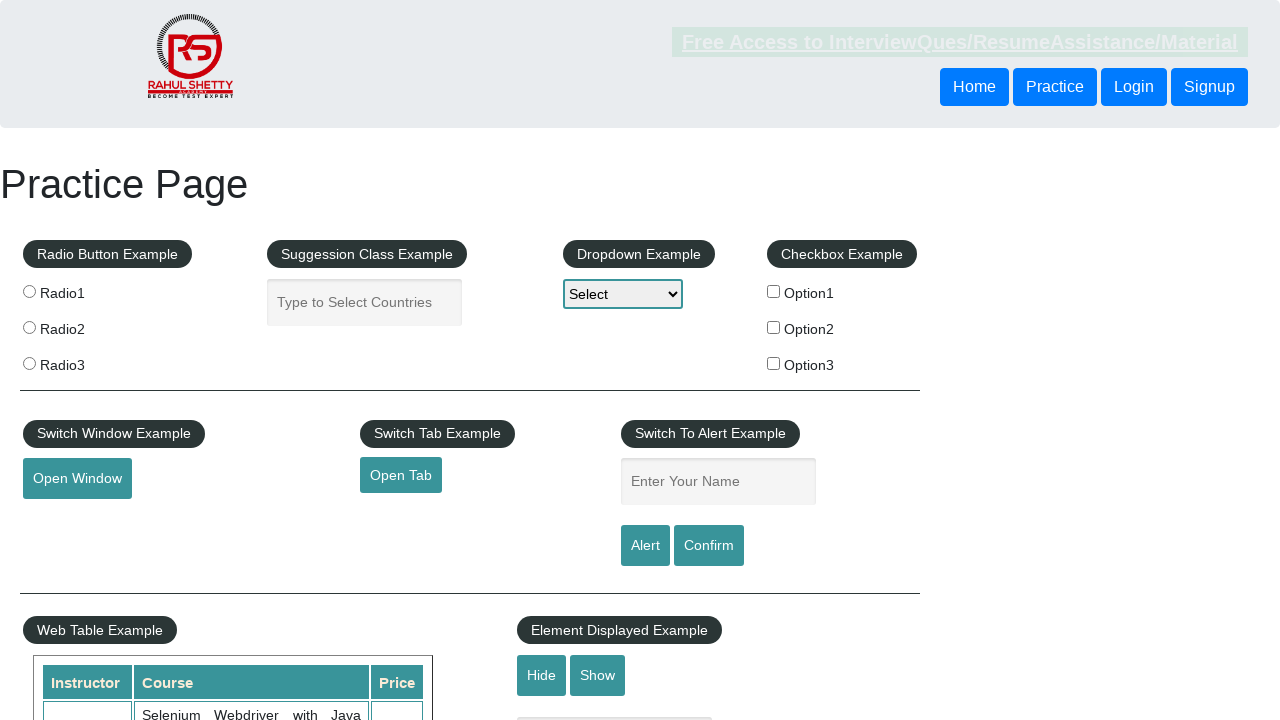

Extracted numerical value 35 from table cell
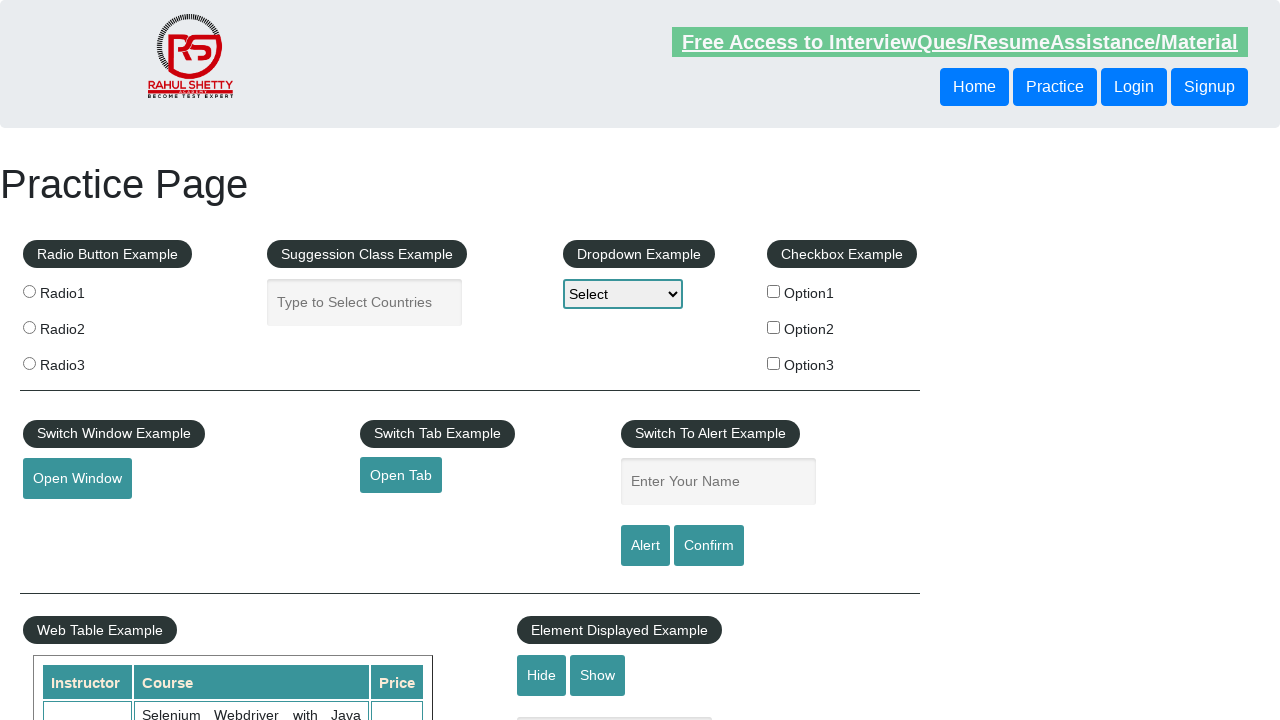

Extracted numerical value 25 from table cell
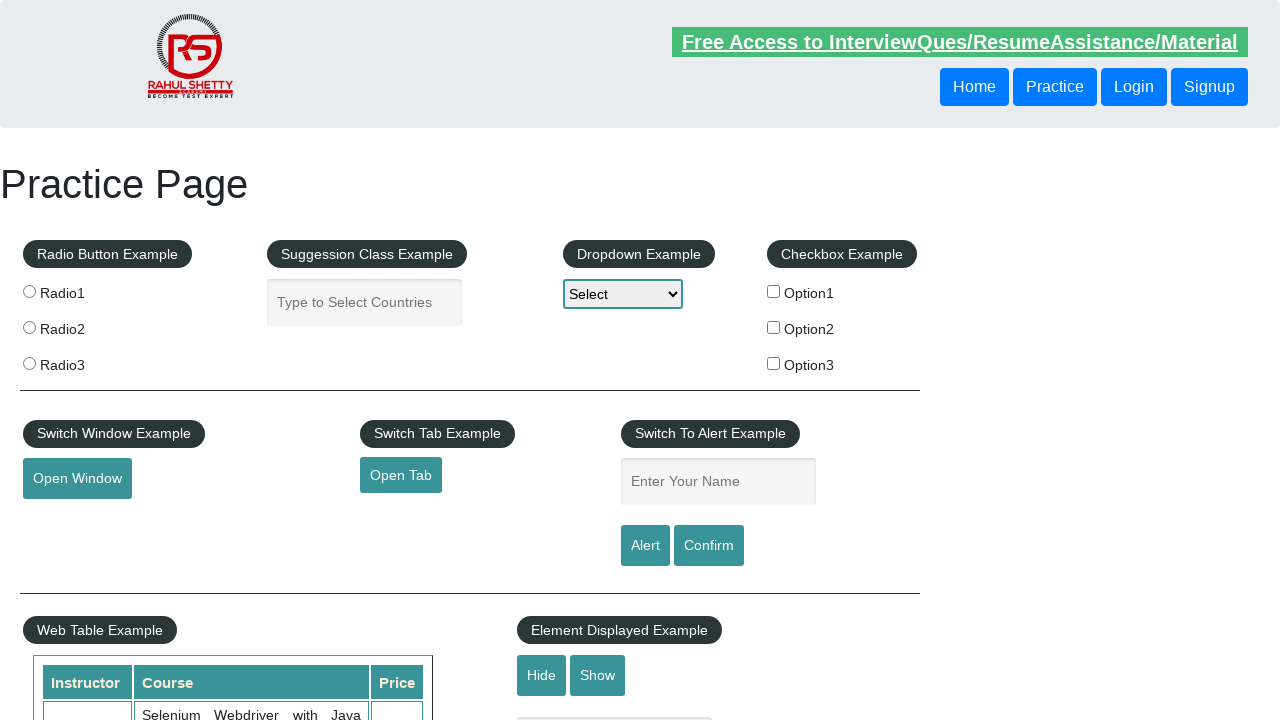

Extracted numerical value 25 from table cell
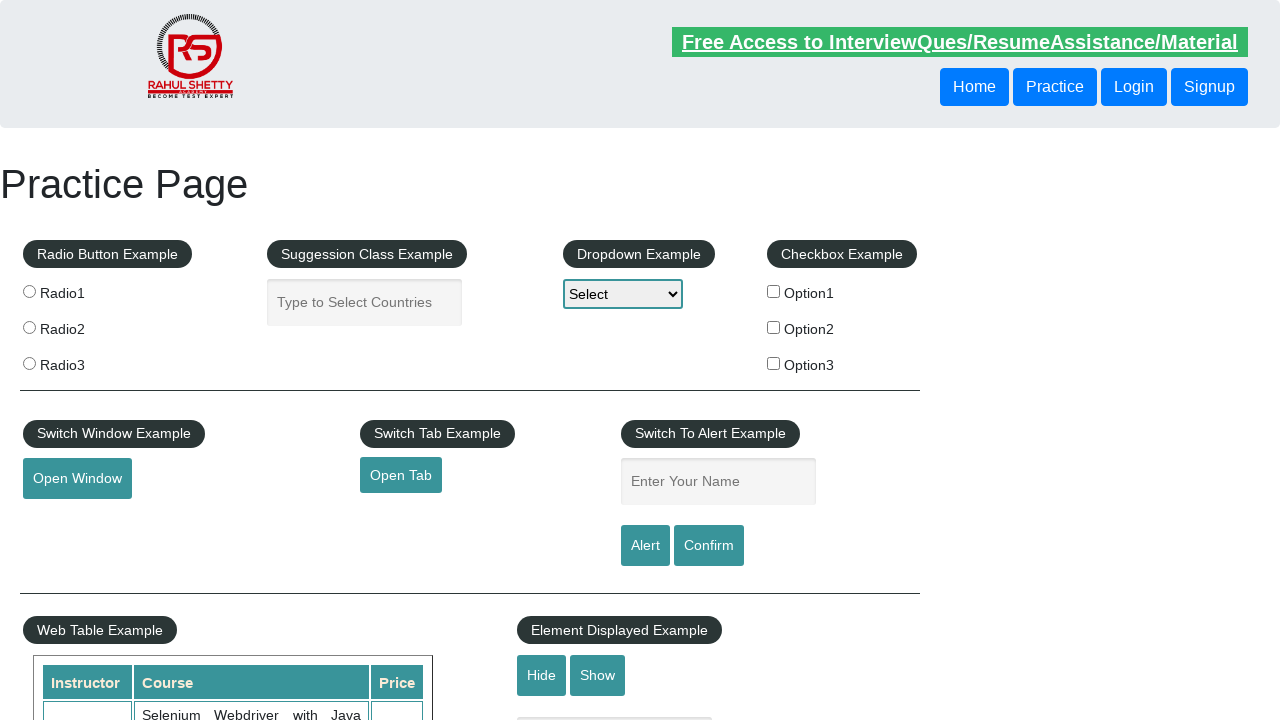

Extracted numerical value 20 from table cell
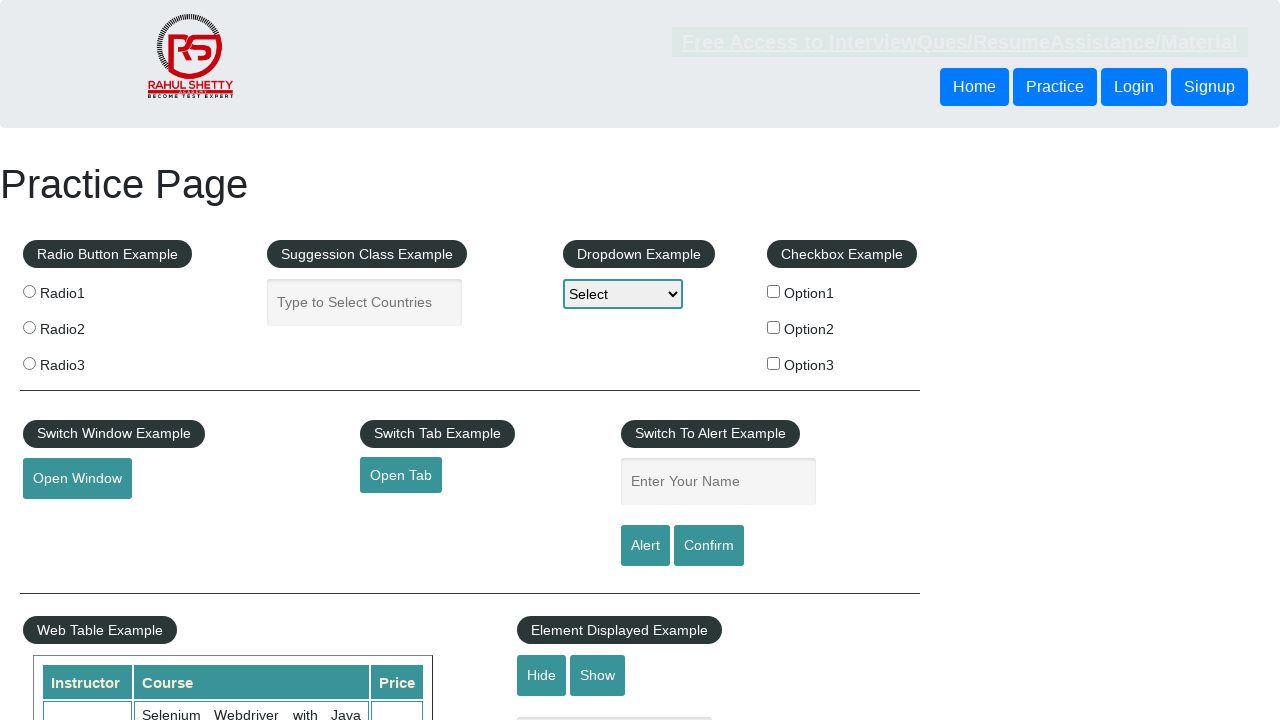

Extracted numerical value 0 from table cell
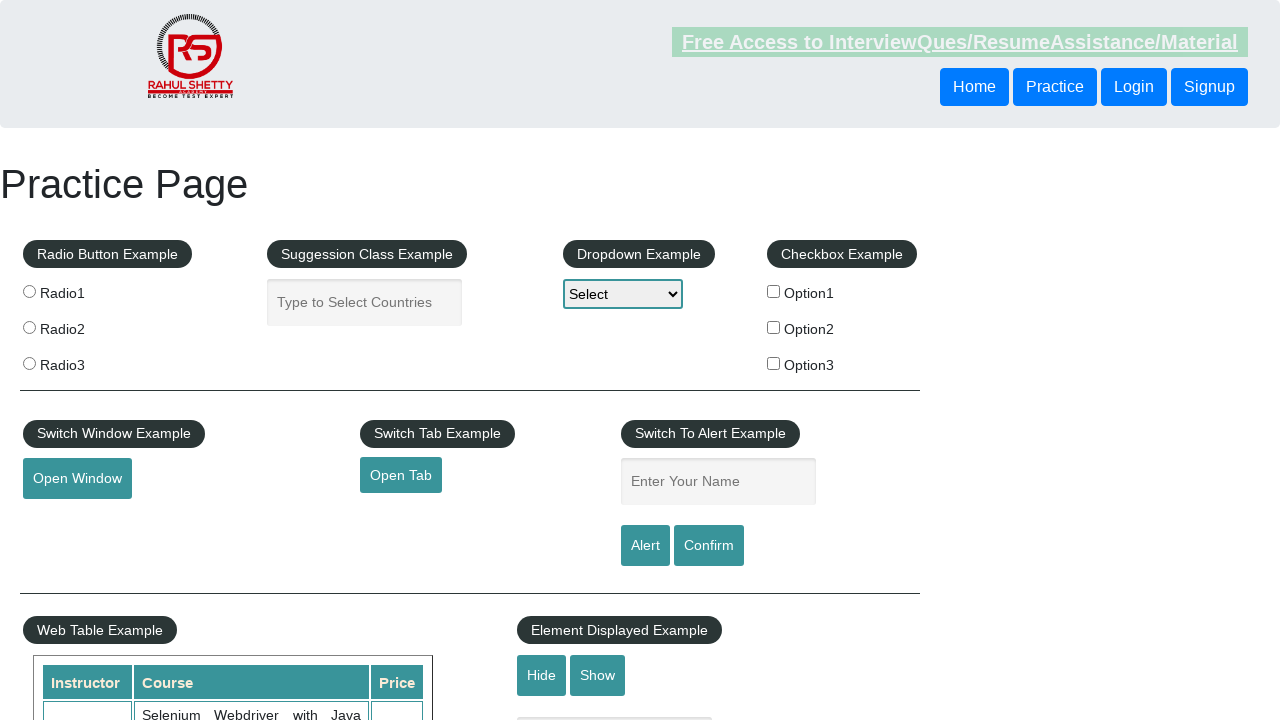

Calculated total sum of third column: 235
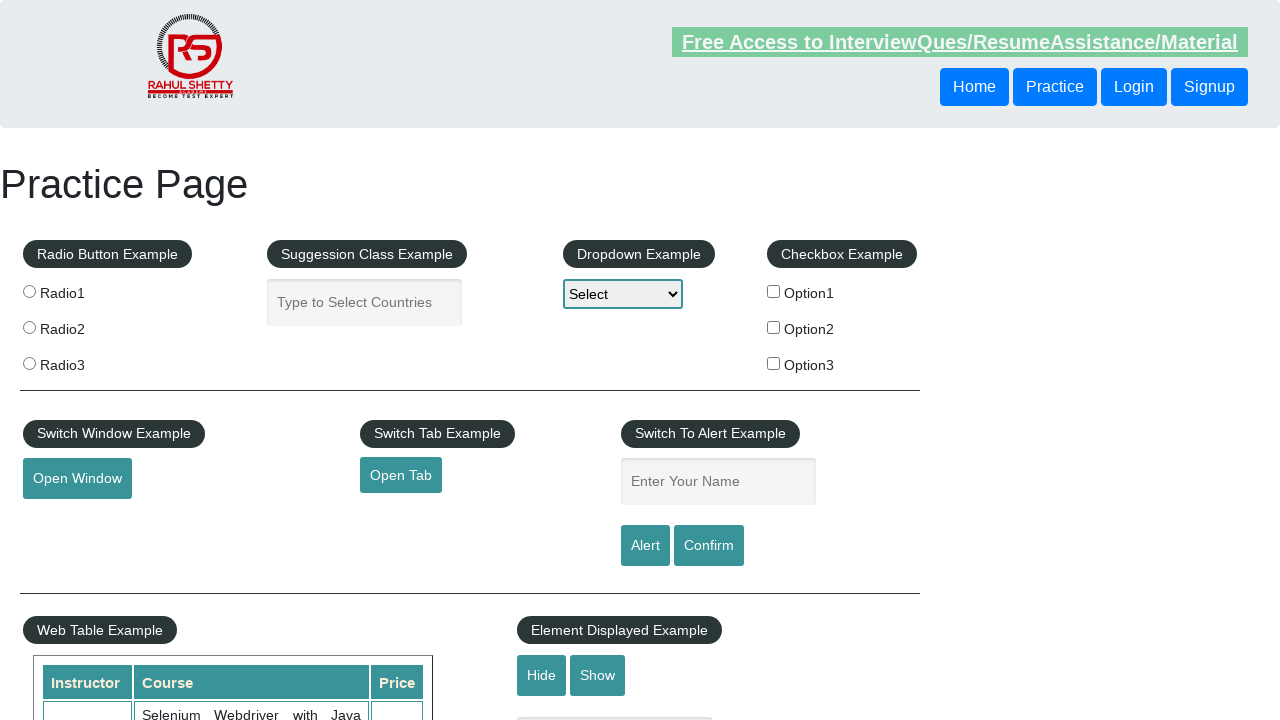

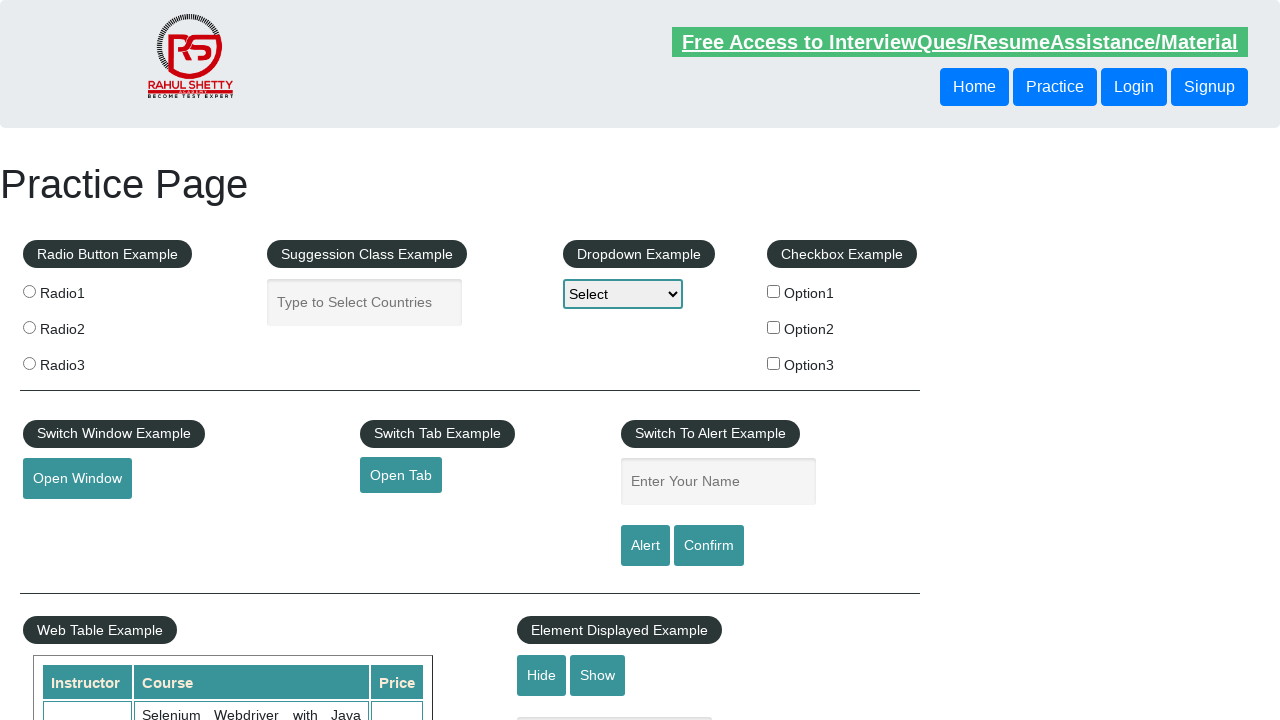